Tests single file upload functionality by uploading a file and verifying the uploaded filename is displayed on the page

Starting URL: https://the-internet.herokuapp.com/upload

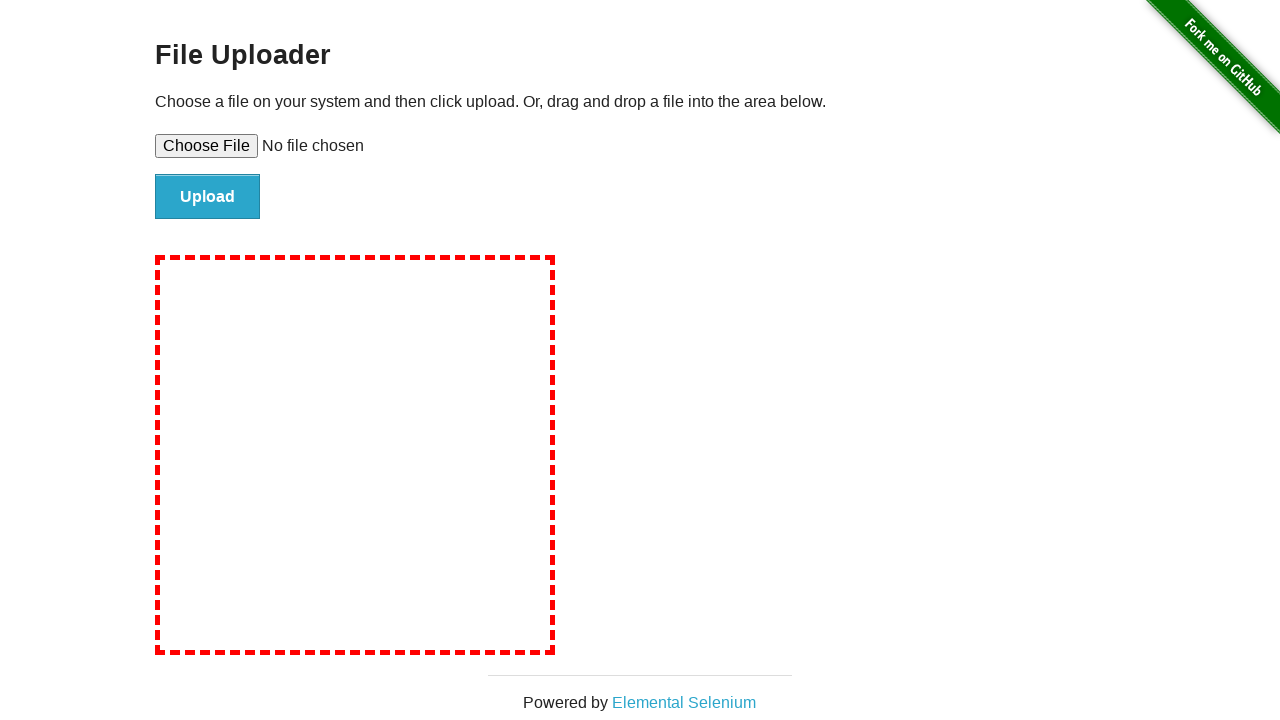

Created temporary test file for upload
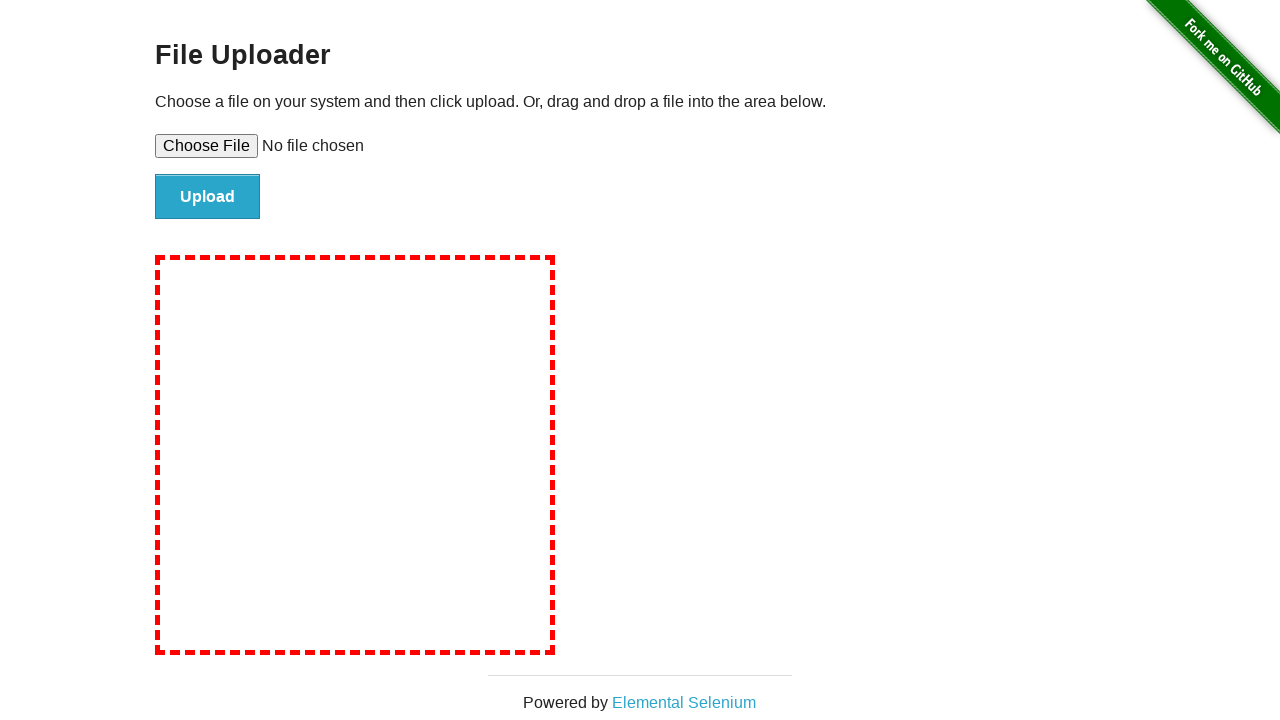

Selected test file for upload
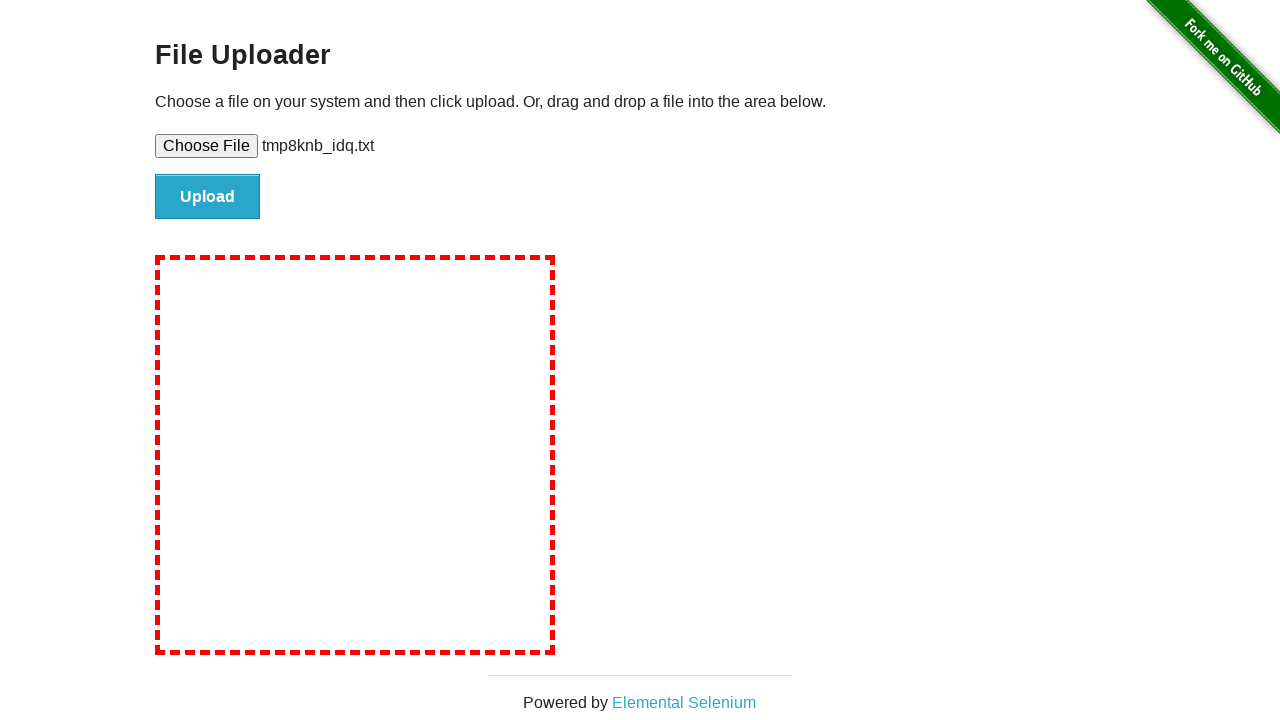

Clicked upload button to submit file at (208, 197) on #file-submit
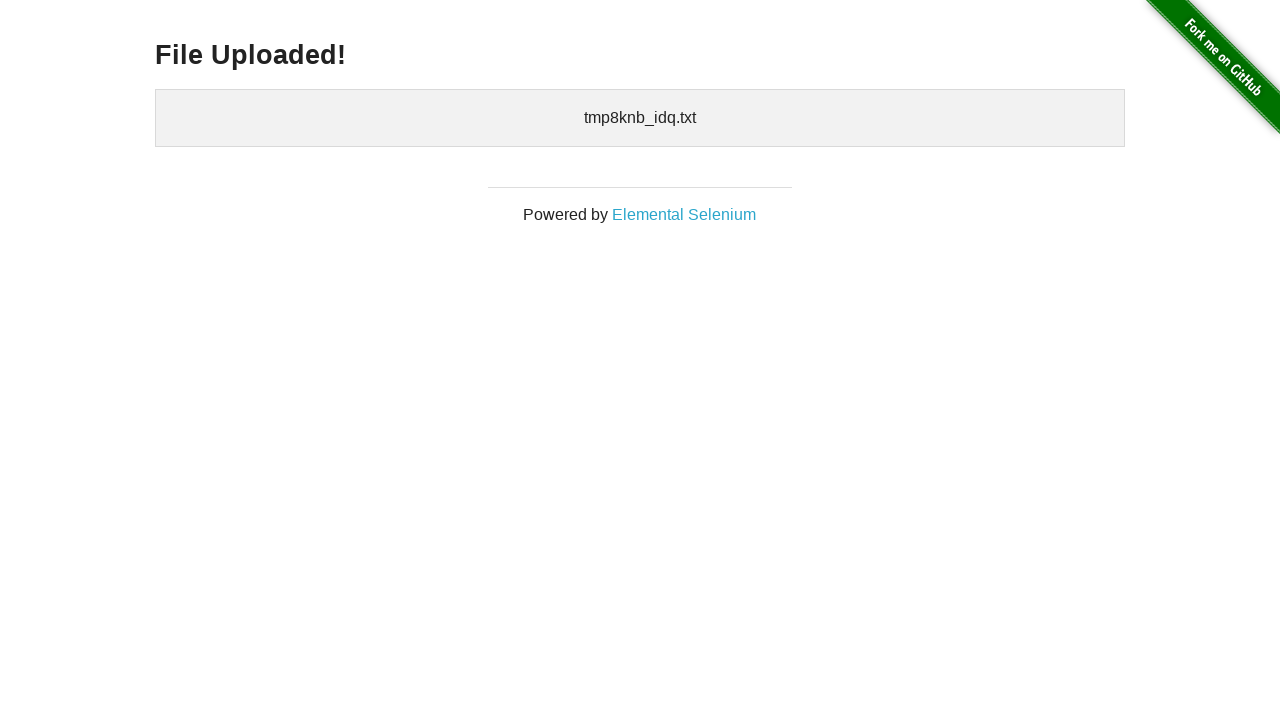

Verified uploaded files section appeared on page
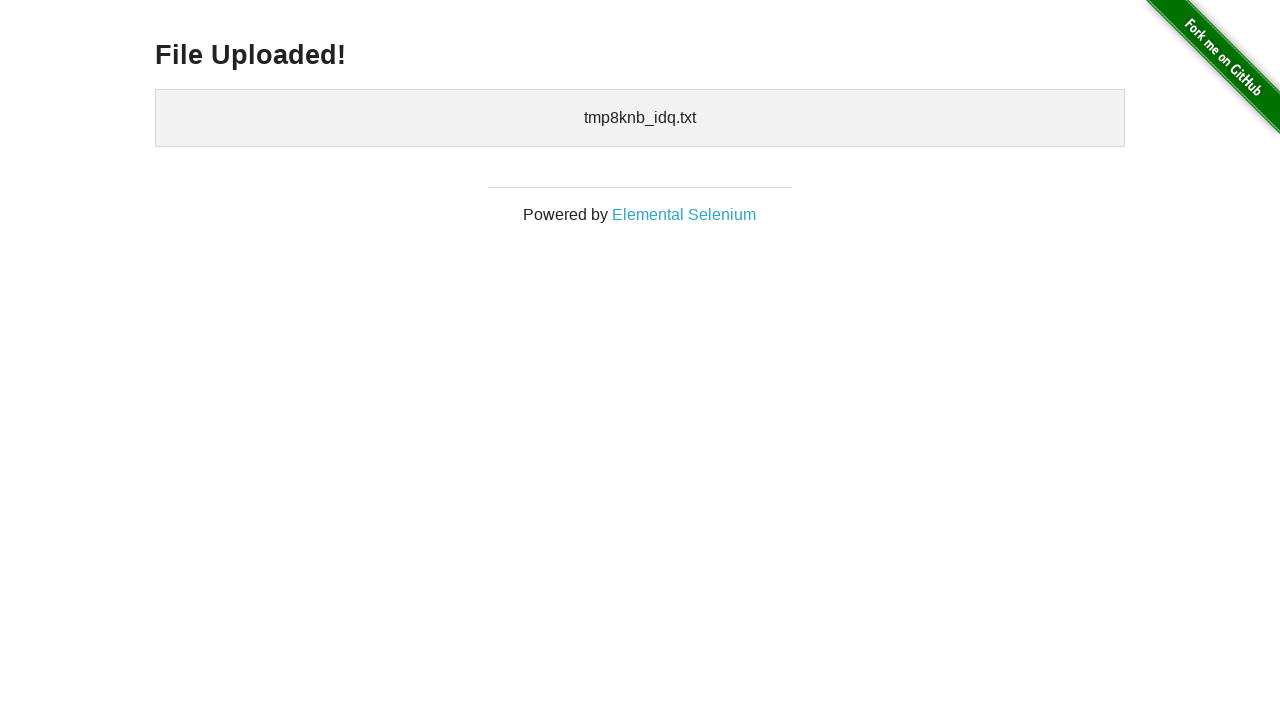

Cleaned up temporary test file
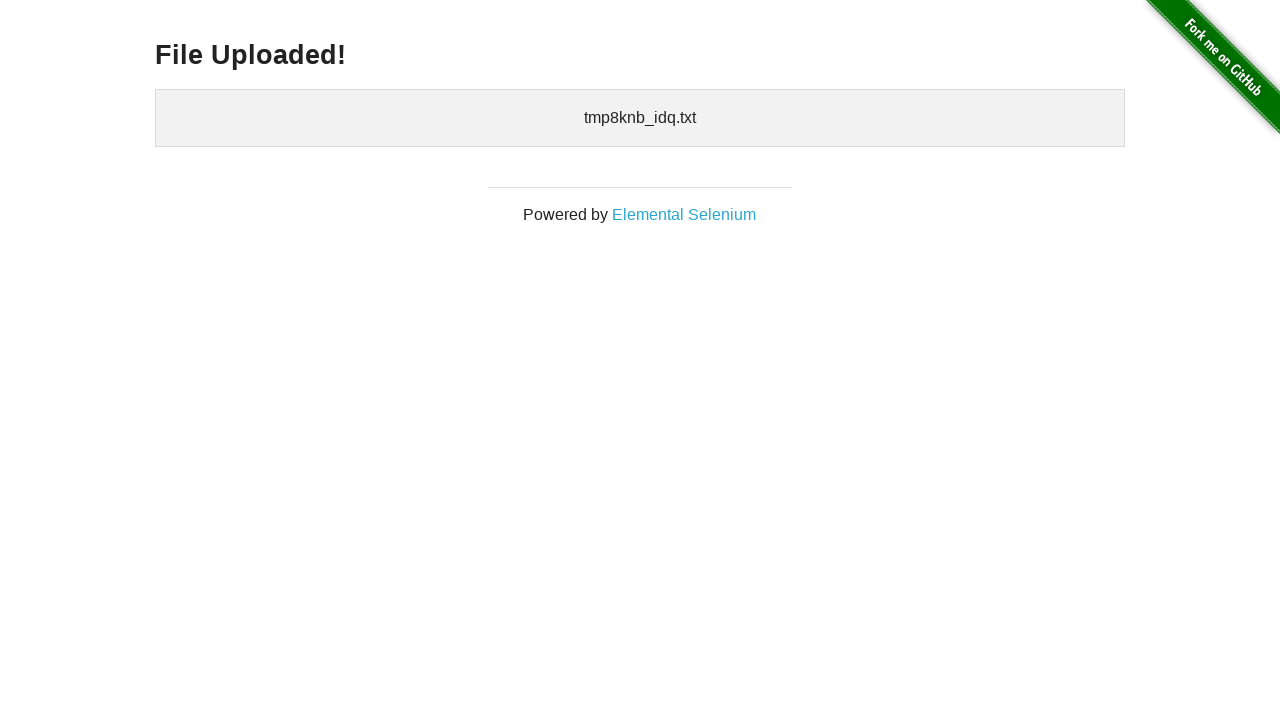

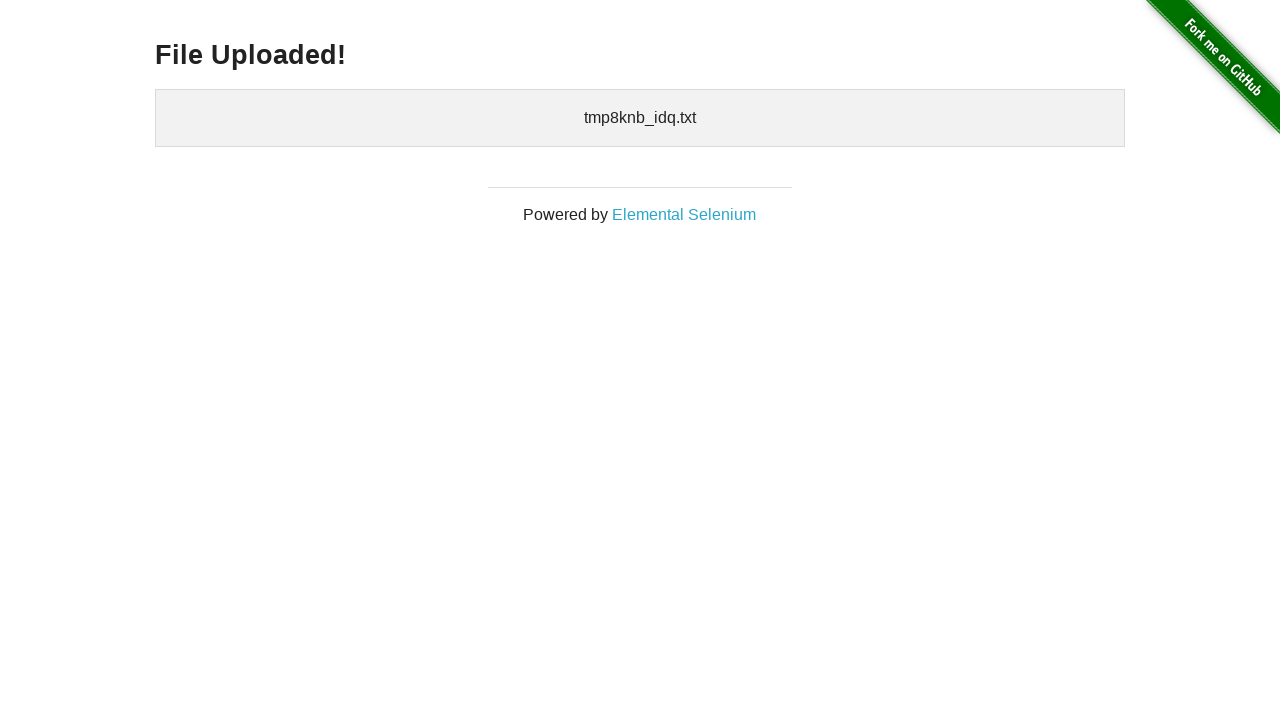